Tests window handling functionality by opening a new window, switching between parent and child windows, and verifying text content in both windows

Starting URL: https://the-internet.herokuapp.com

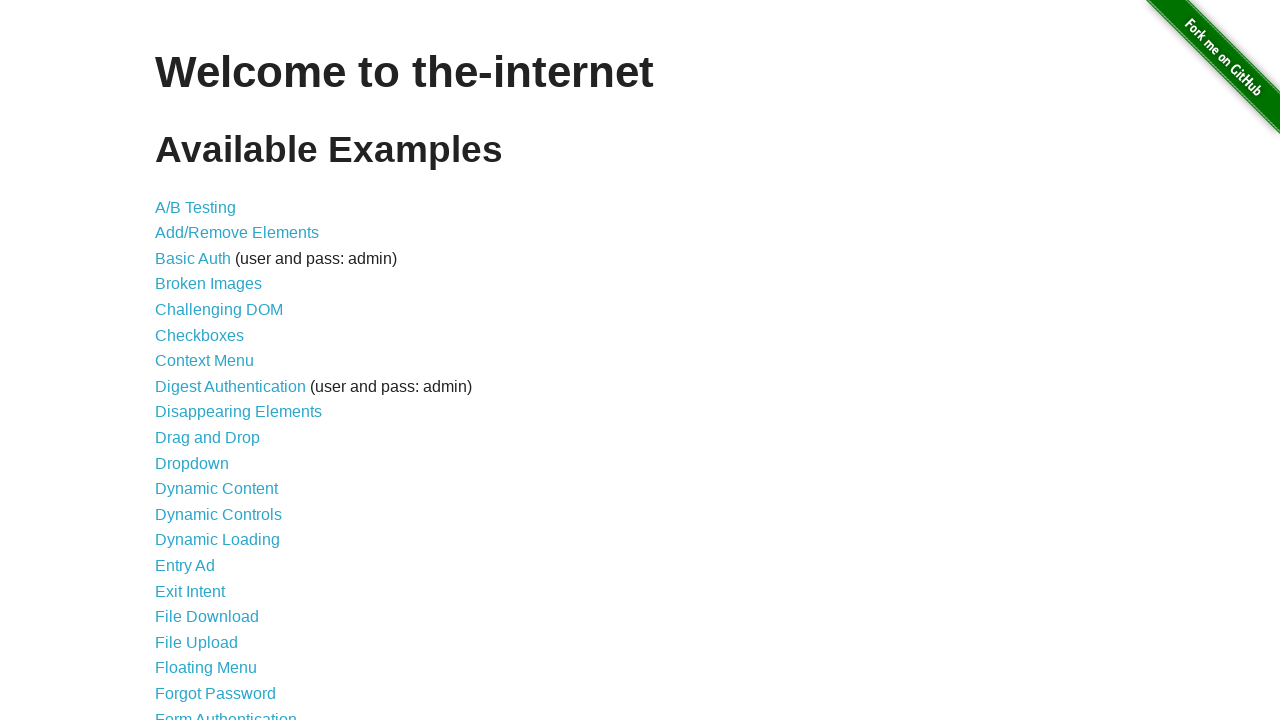

Clicked on Multiple Windows link at (218, 369) on xpath=//a[text()='Multiple Windows']
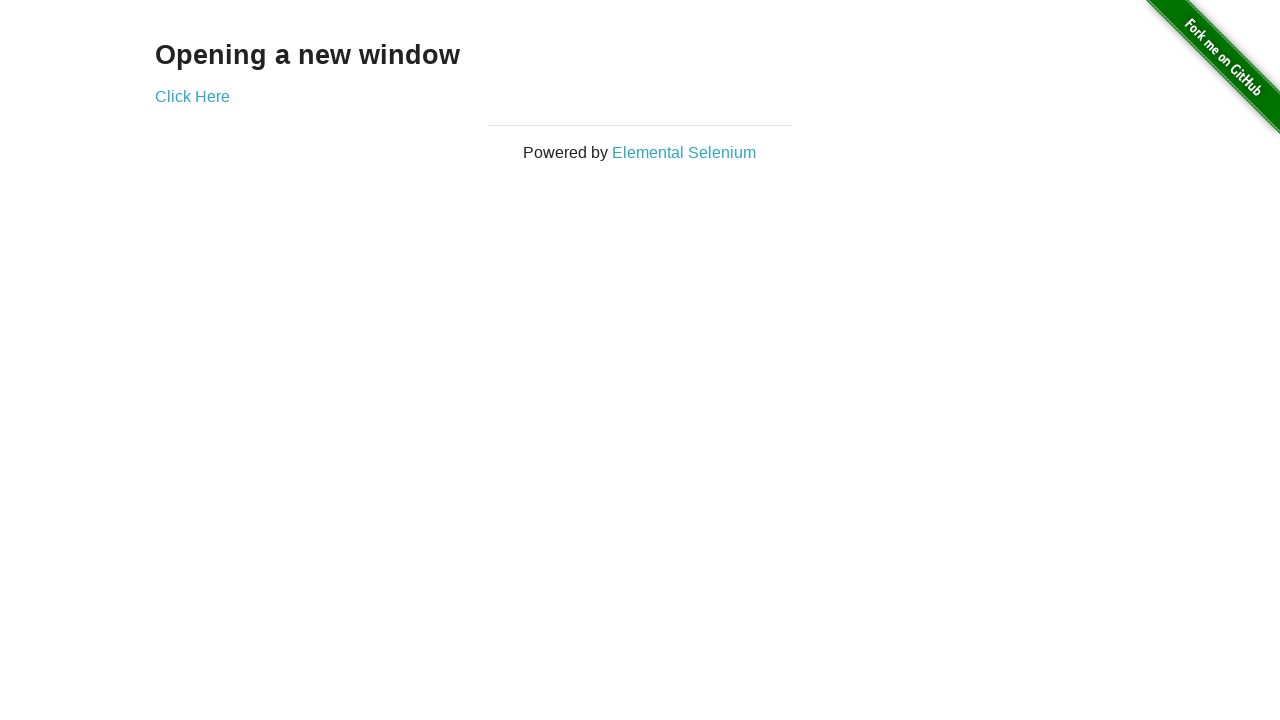

Clicked Click Here link to open new window at (192, 96) on xpath=//a[text()='Click Here']
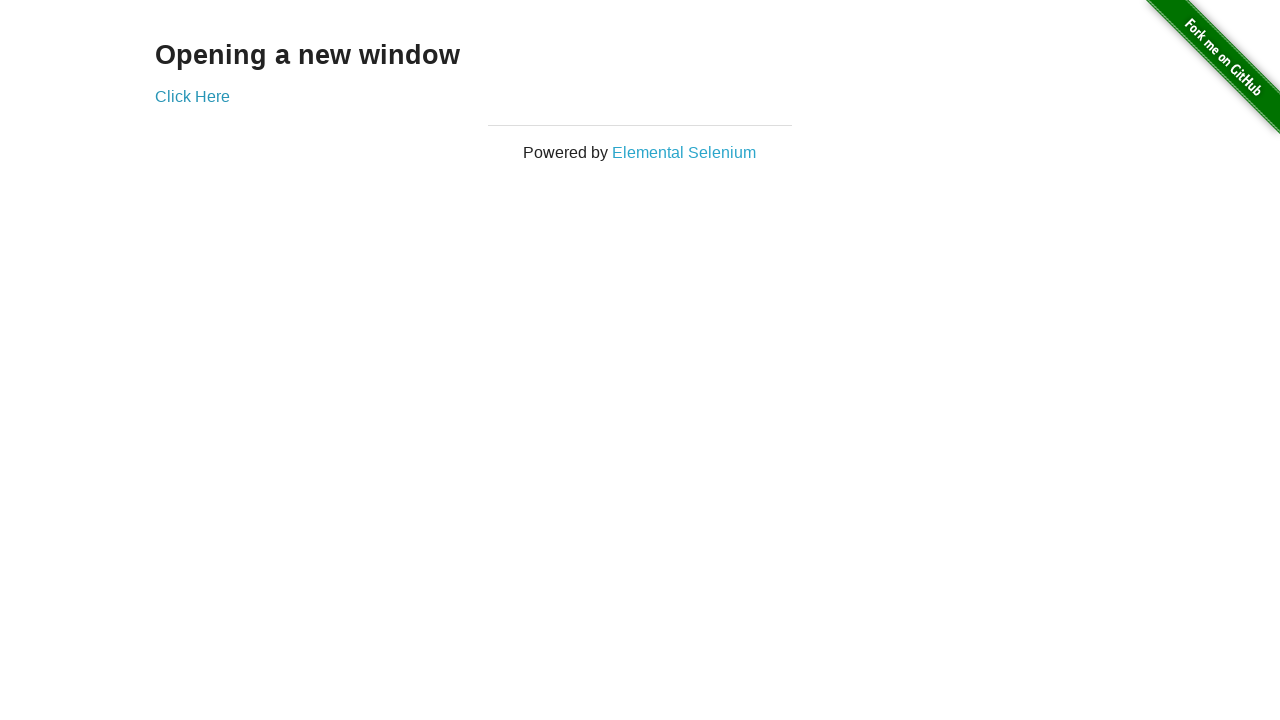

New window opened and captured
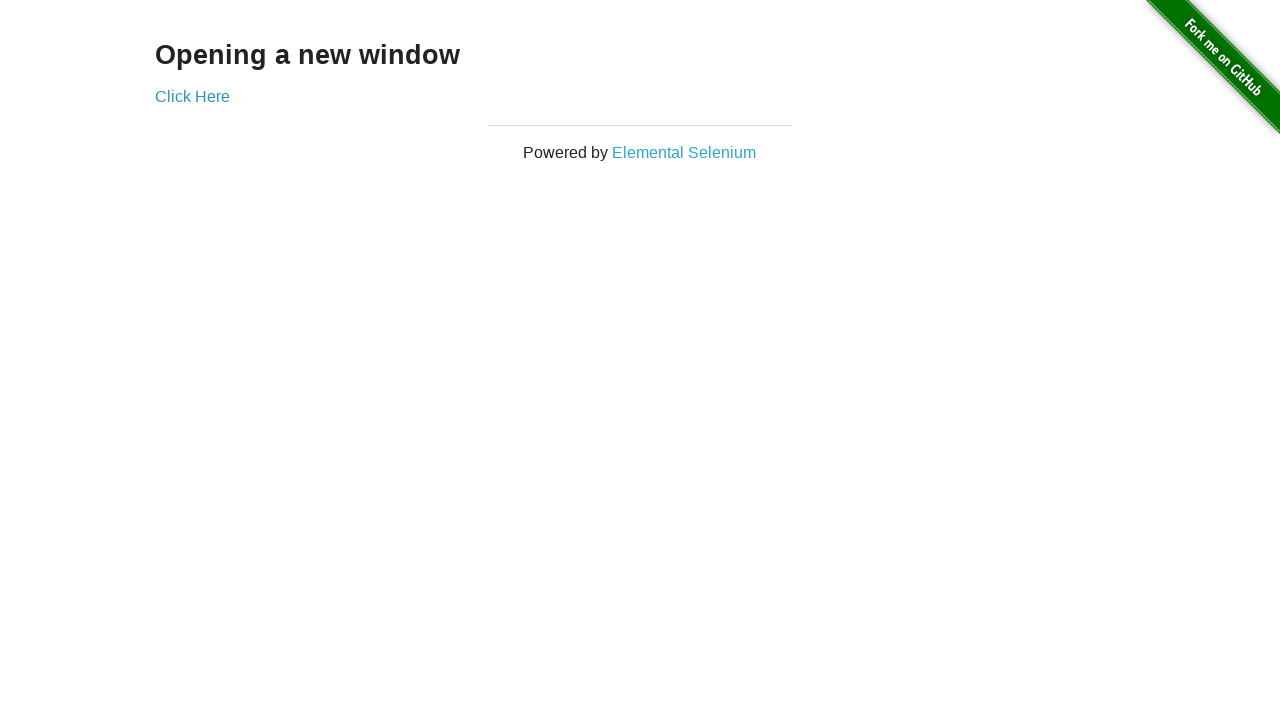

Waited for example div to load in child window
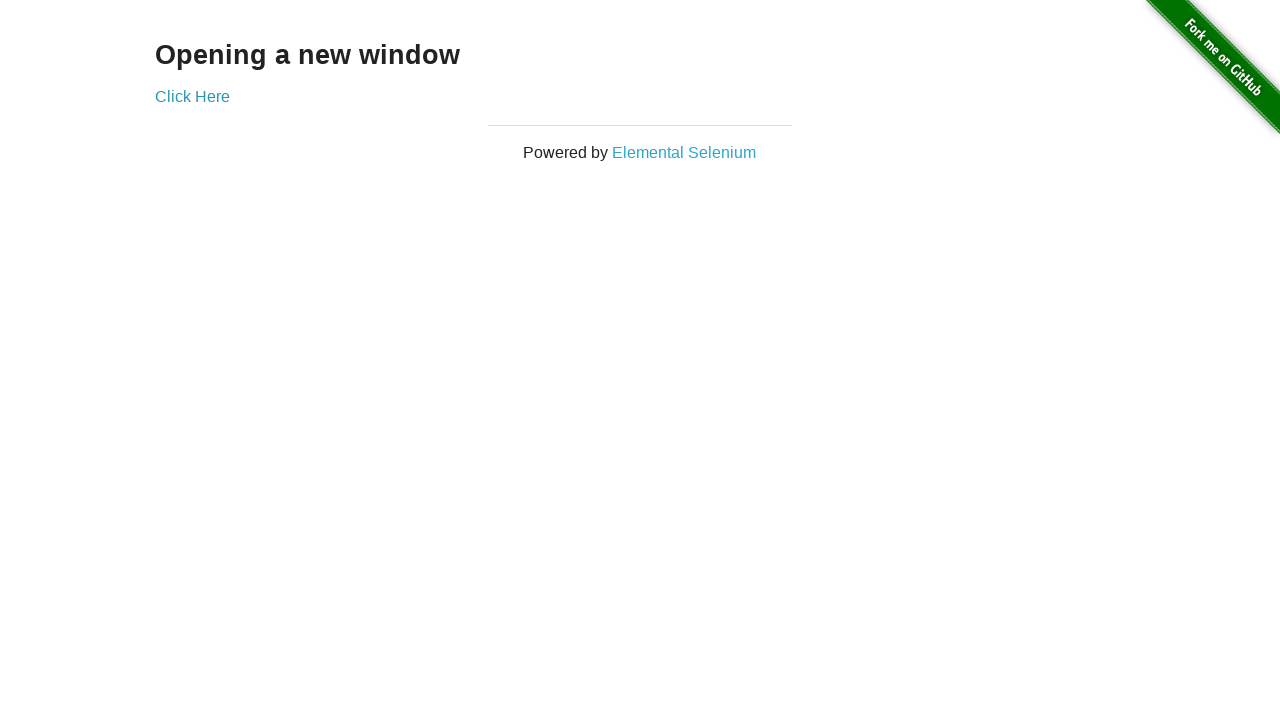

Retrieved text from child window: '
  New Window
'
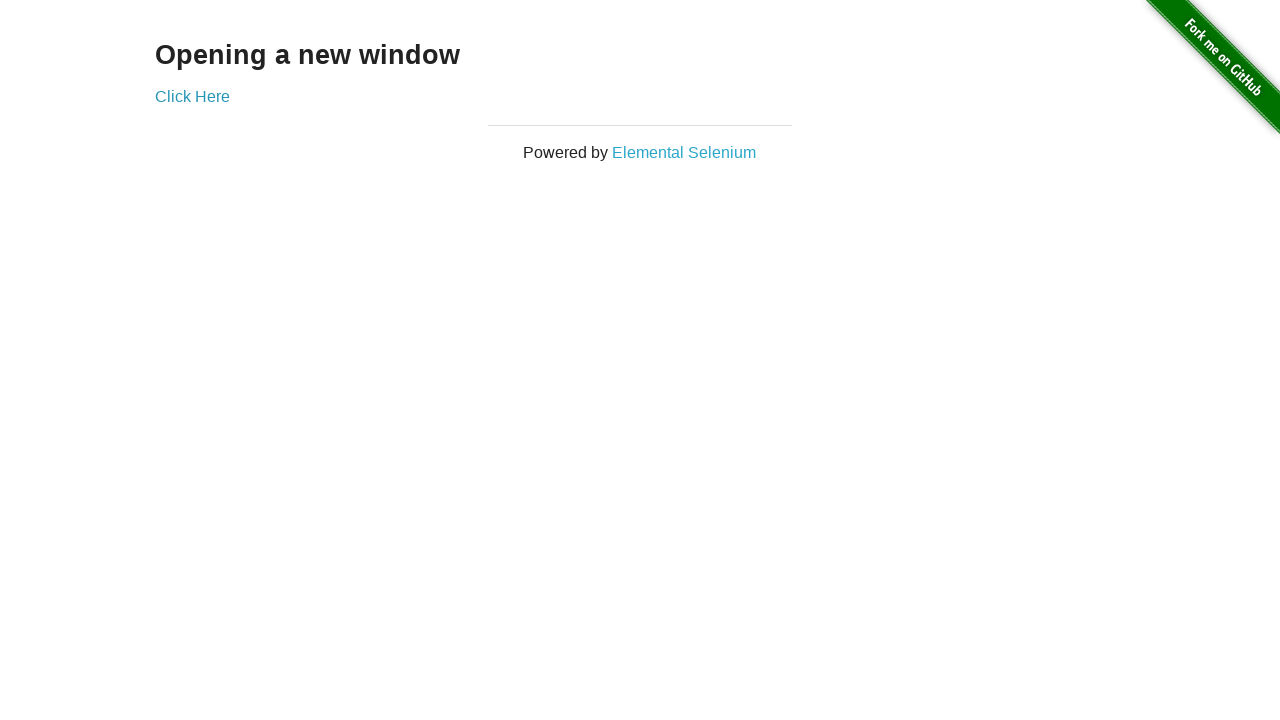

Retrieved text from parent window: 'Opening a new window'
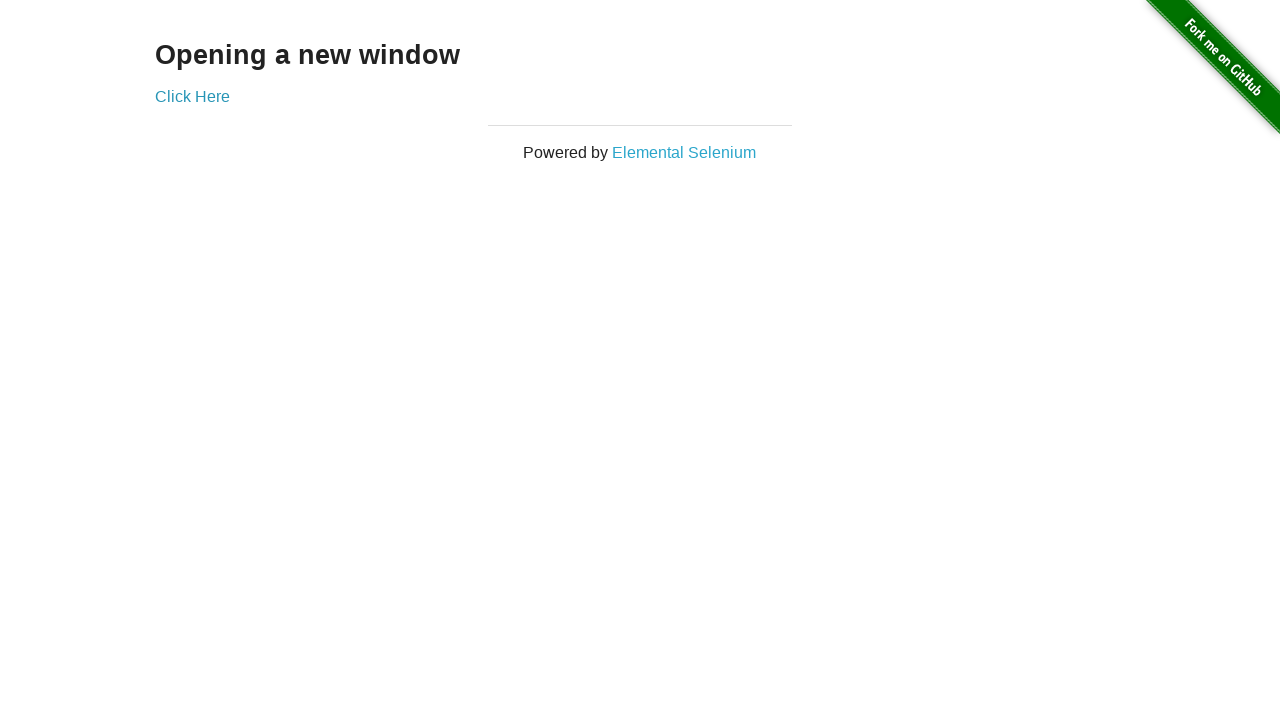

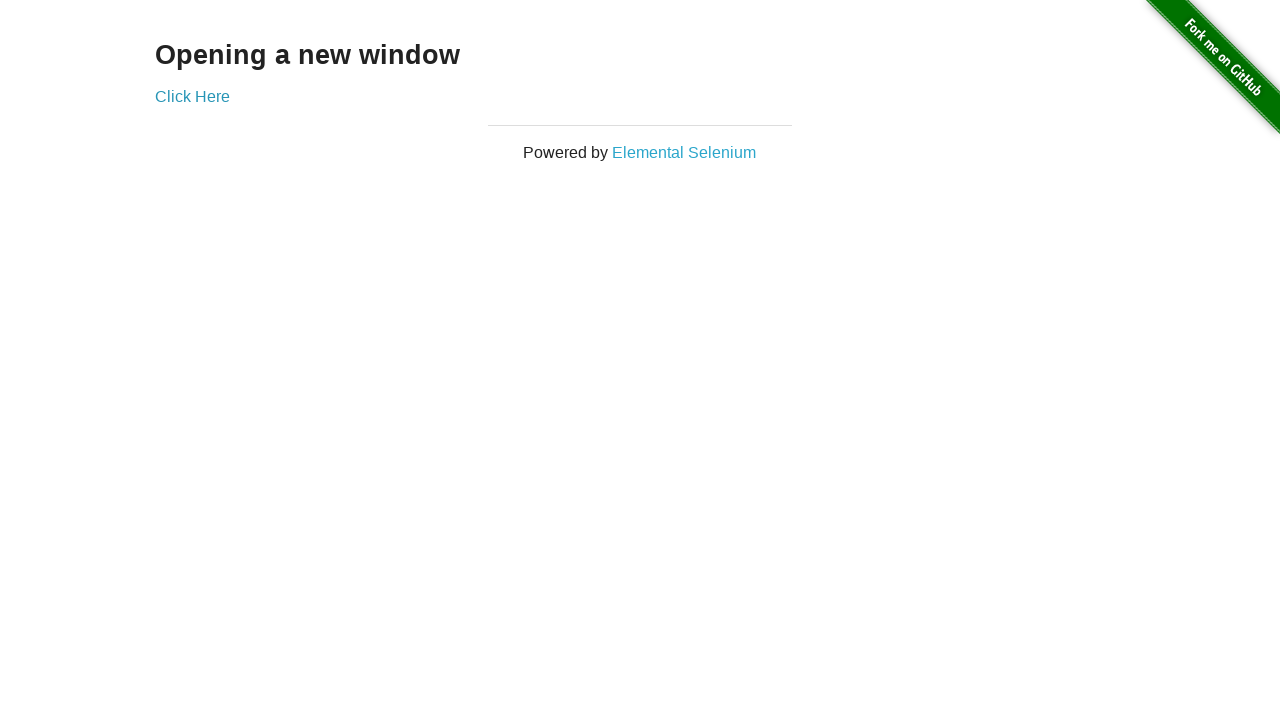